Tests clicking the Food demo button and verifies the placeholder text disappears

Starting URL: https://neuronpedia.org/gemma-scope#microscope

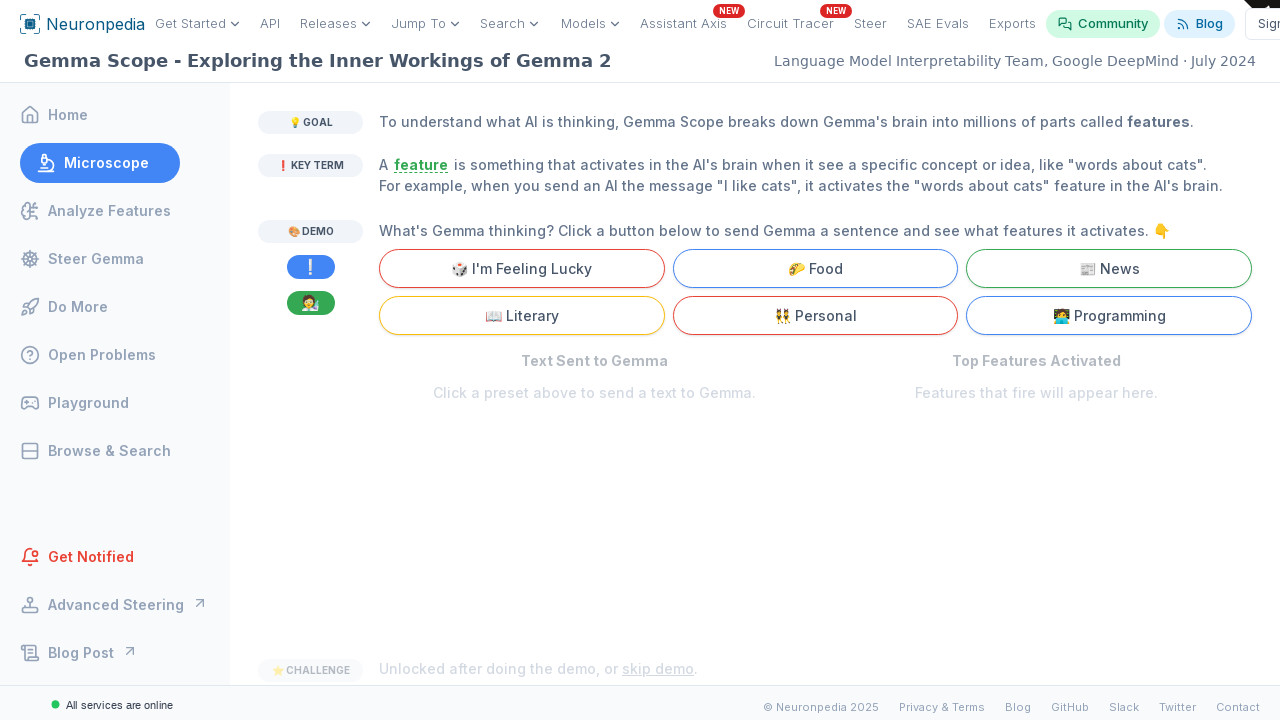

Clicked the Food demo button at (815, 268) on internal:text="Food"i
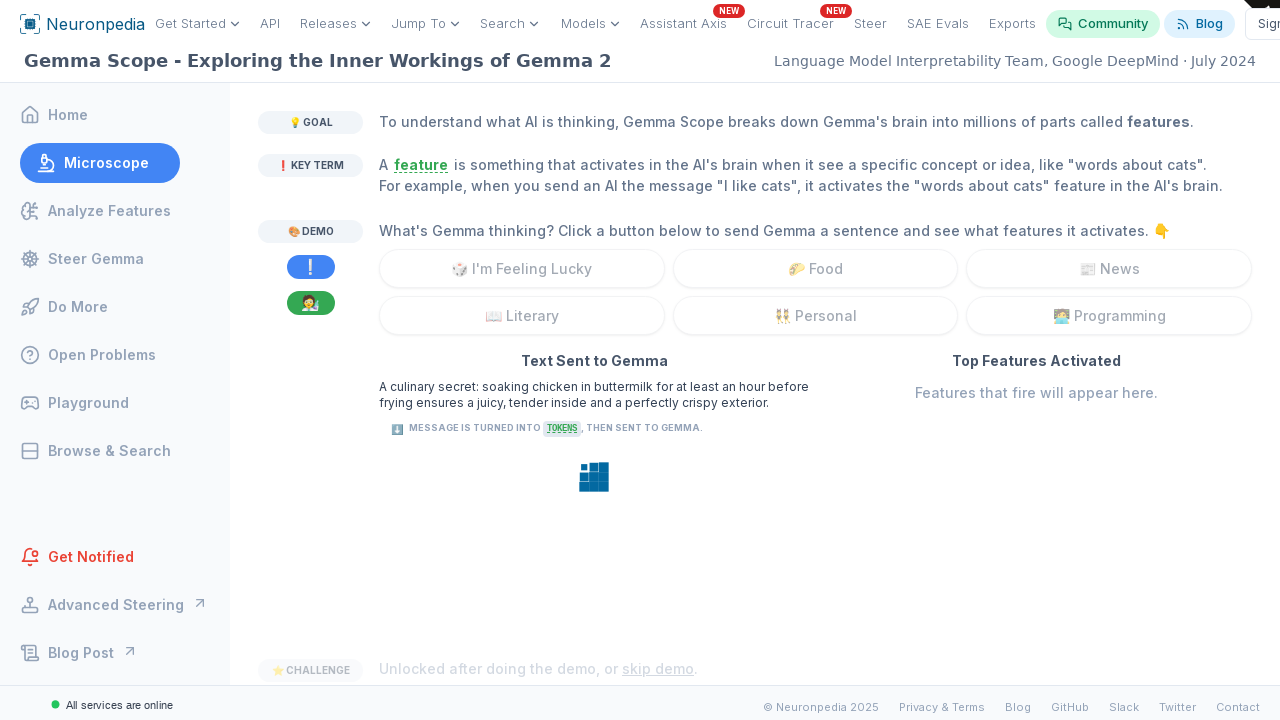

Placeholder text 'Click a preset above to send a text to Gemma' disappeared, indicating Food demo loaded
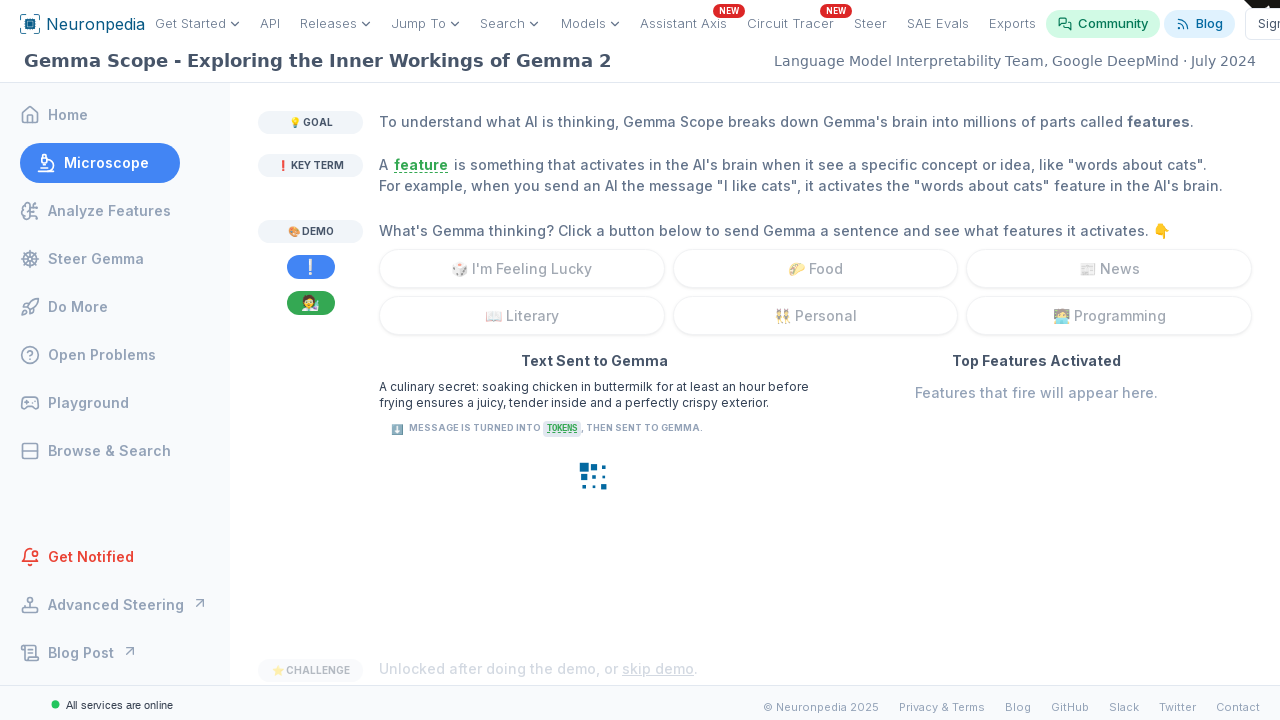

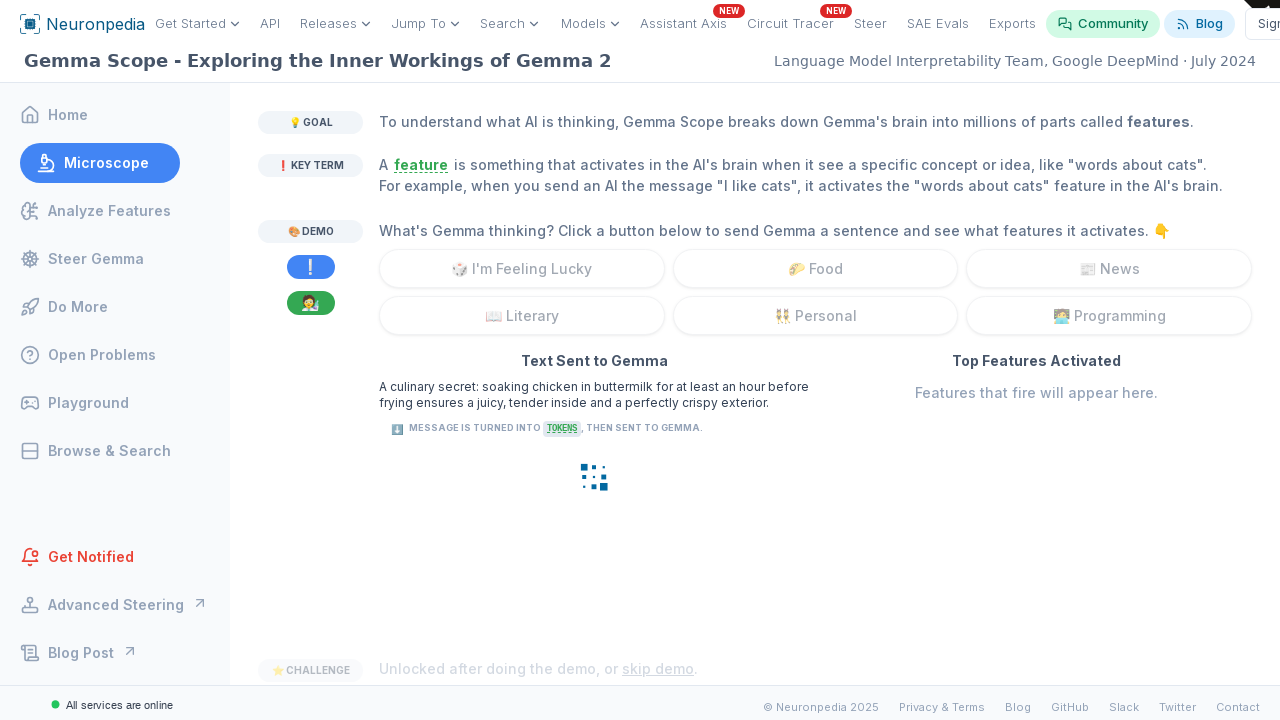